Tests mouse movement inside an iframe by switching to the iframe context and hovering over an element

Starting URL: http://guinea-pig.webdriver.io/pointer.html

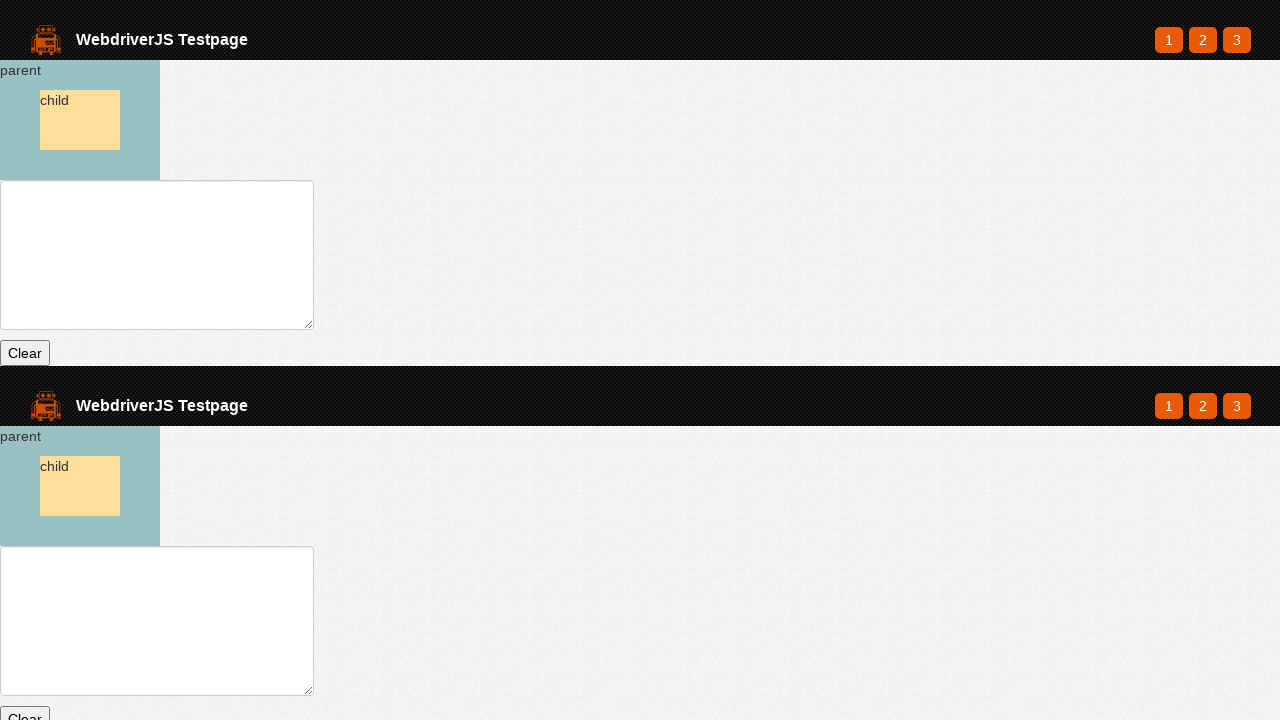

Waited for parent element to exist
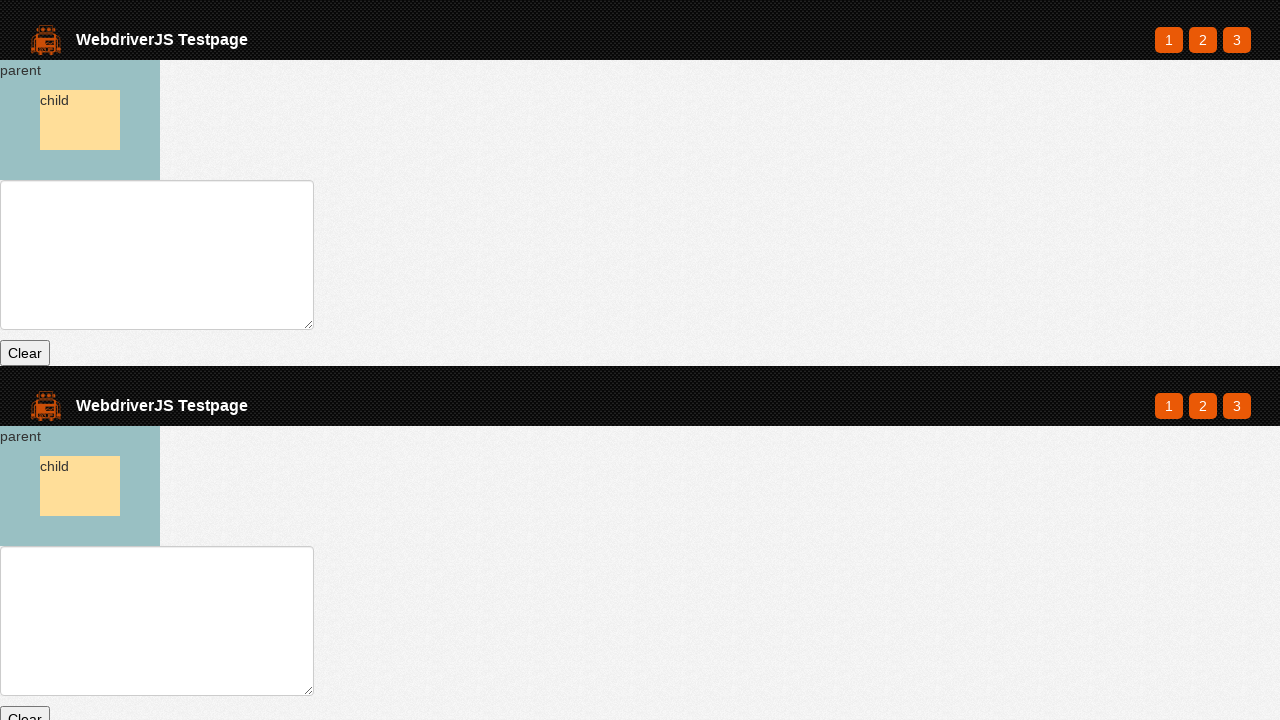

Switched to iframe context
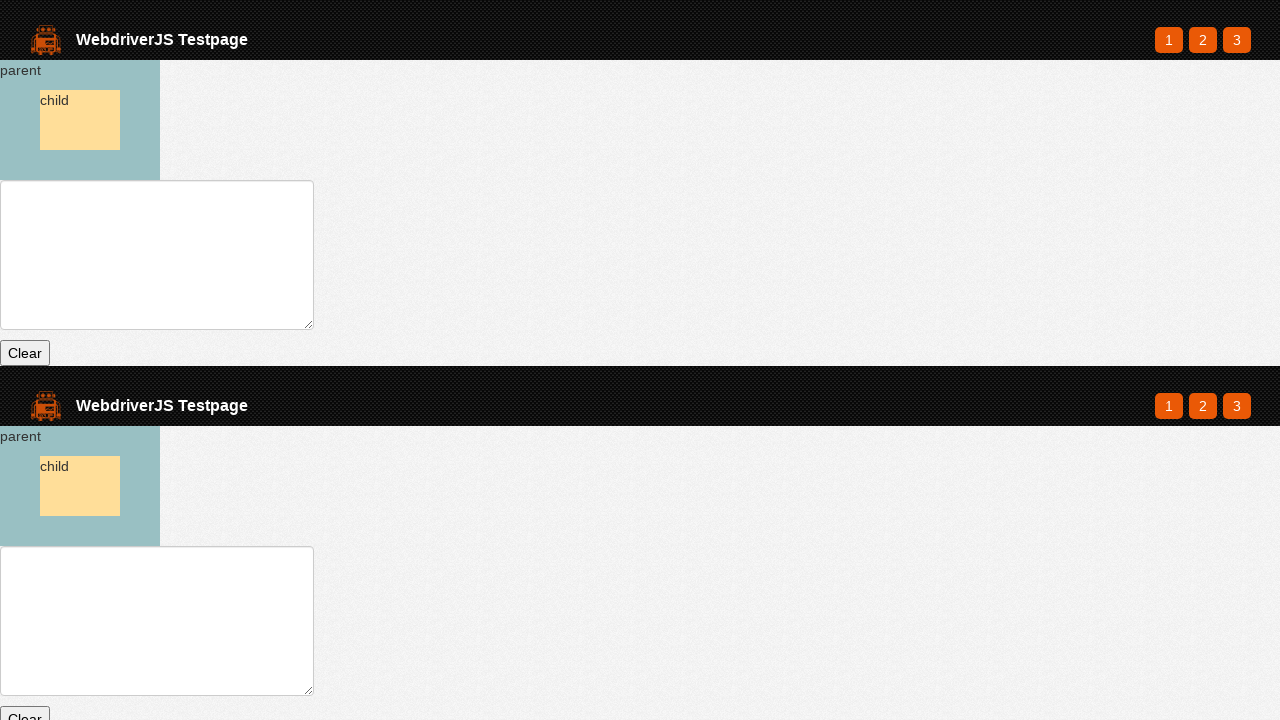

Moved mouse to parent element inside iframe at (80, 486) on iframe.code-tabs__result >> internal:control=enter-frame >> #parent
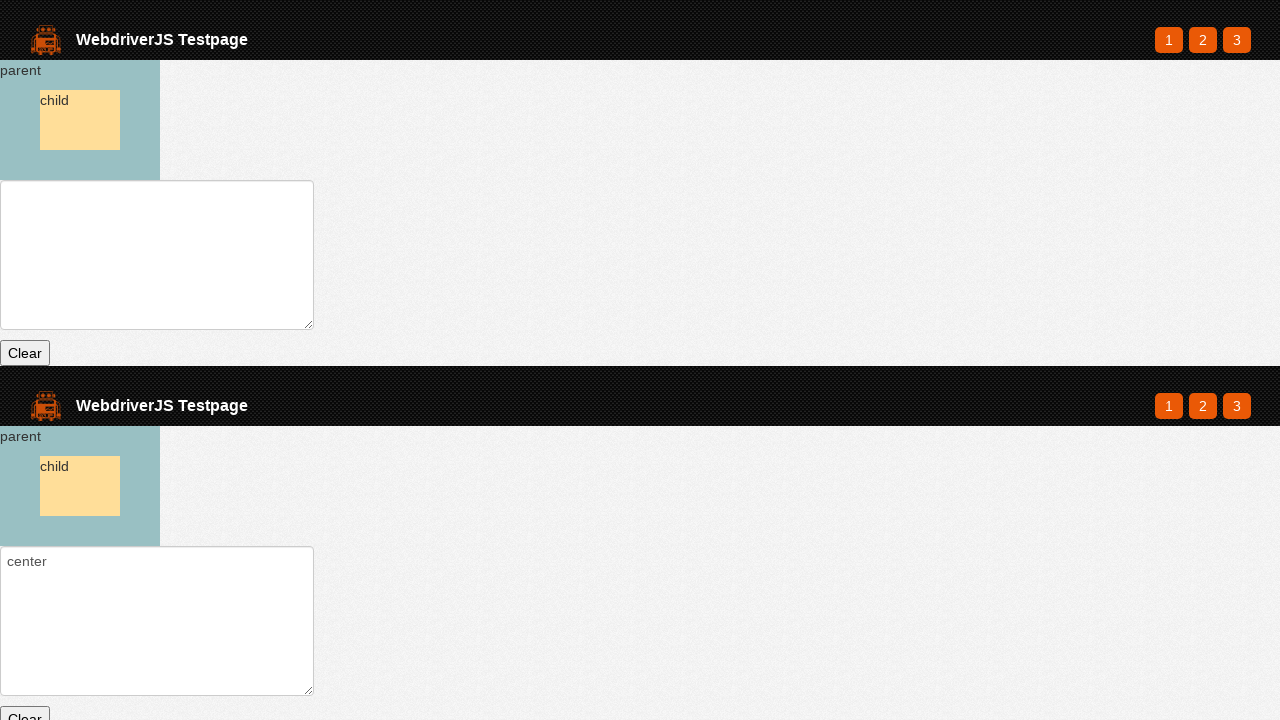

Retrieved text field value from iframe
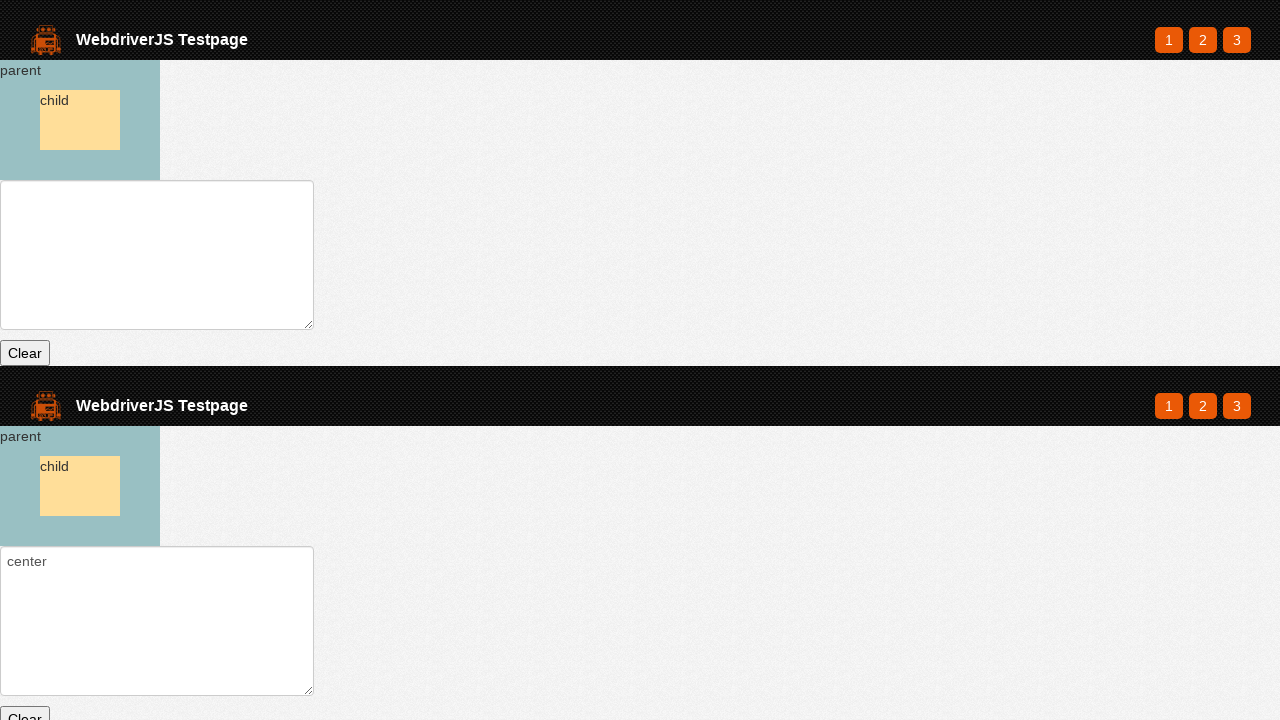

Assertion passed: text field value ends with 'center\n'
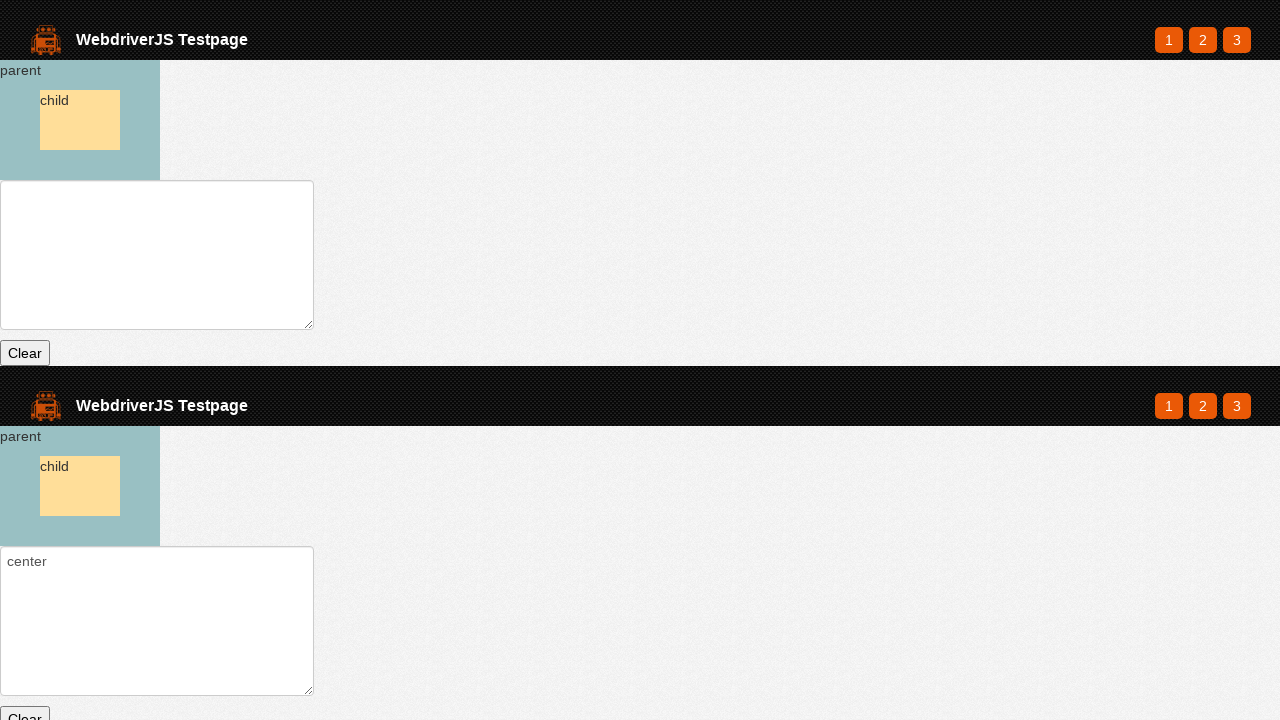

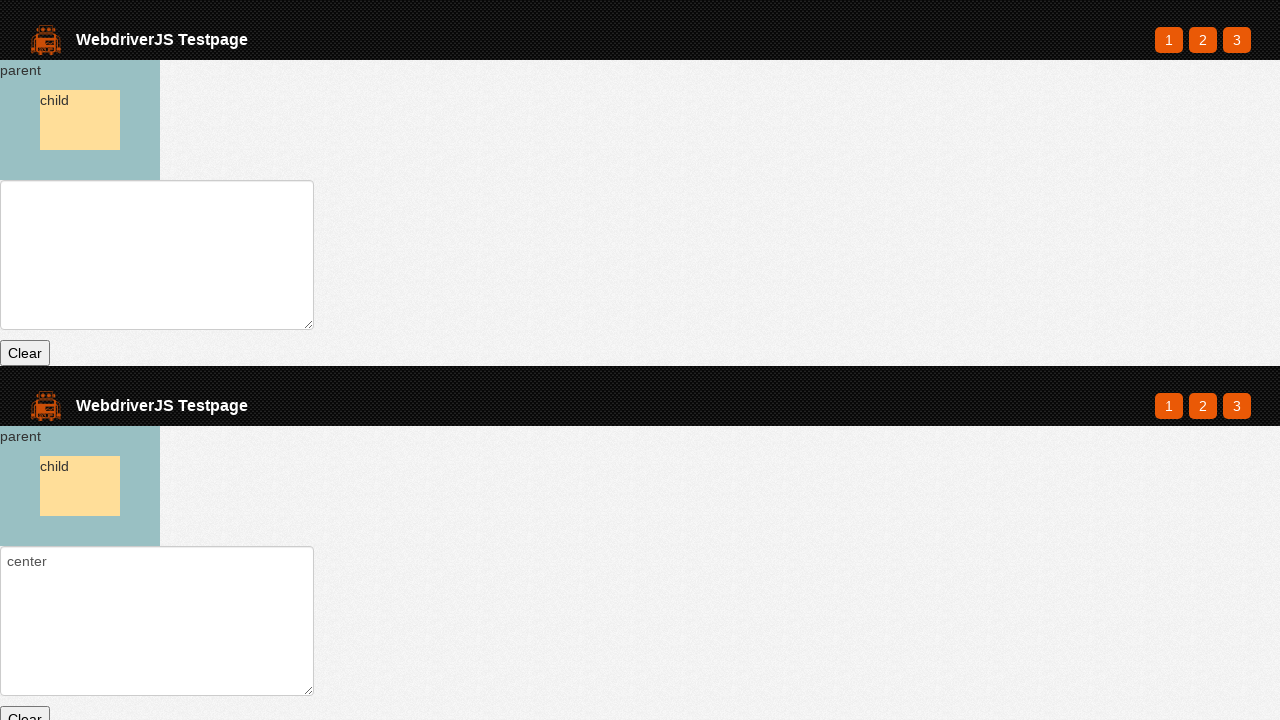